Tests device emulation by setting mobile viewport dimensions (600x1000 with mobile flag and device scale factor) and navigating to zoomcar.com to verify the site renders in mobile mode.

Starting URL: https://www.zoomcar.com

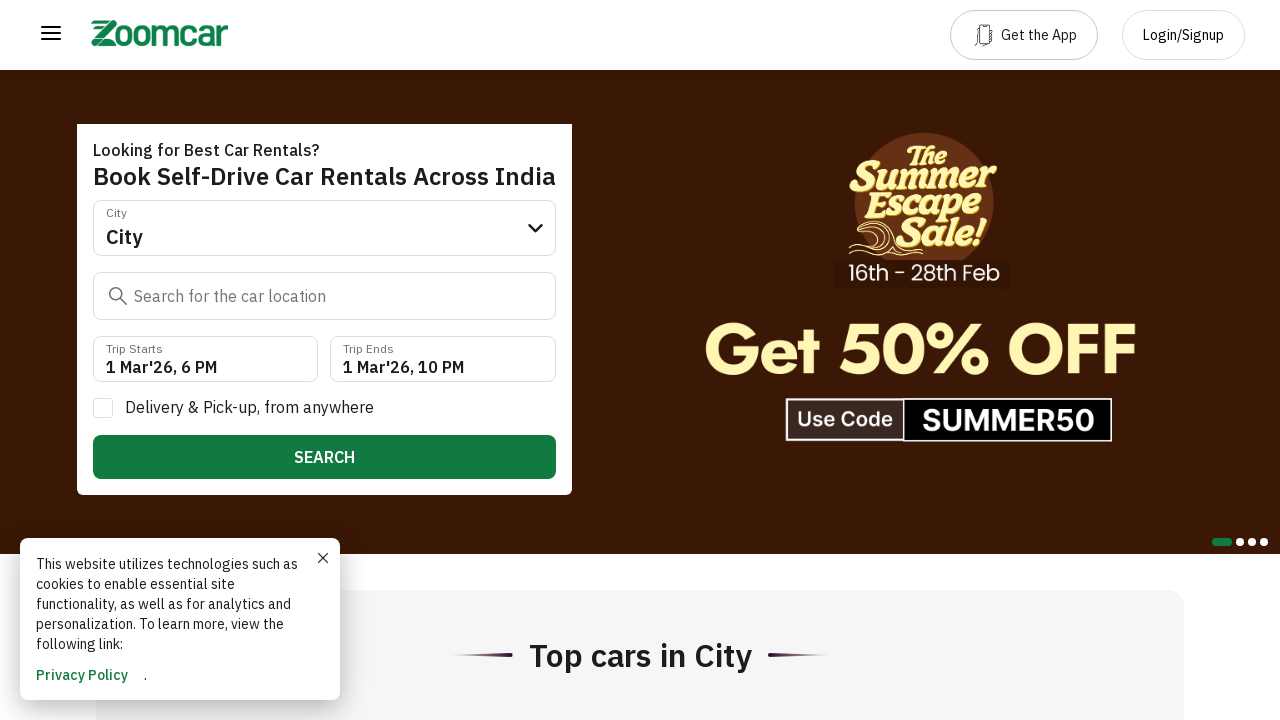

Set mobile viewport dimensions to 600x1000 pixels
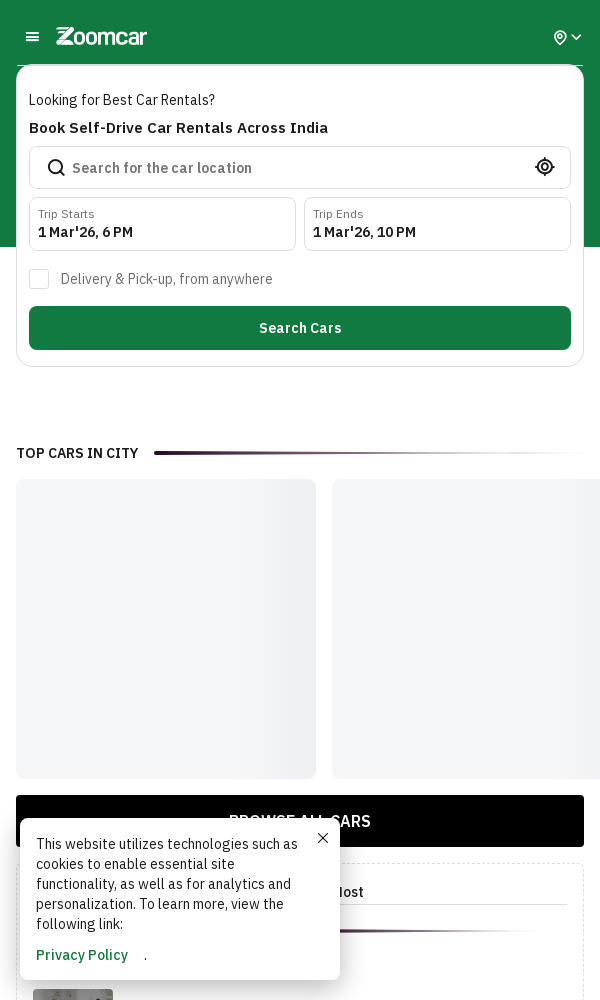

Waited for page to reach domcontentloaded state
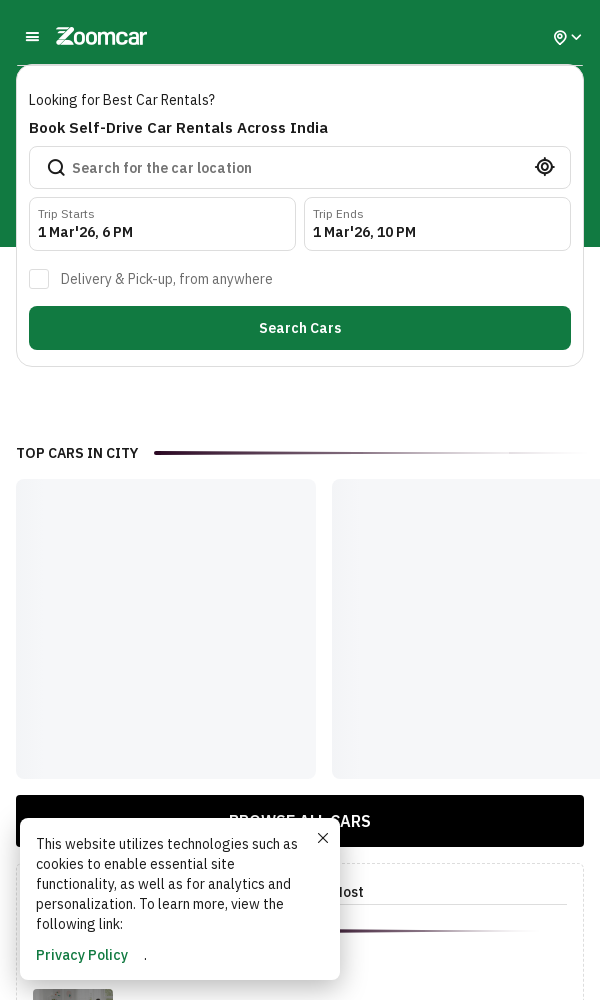

Verified page loaded by confirming body element is present
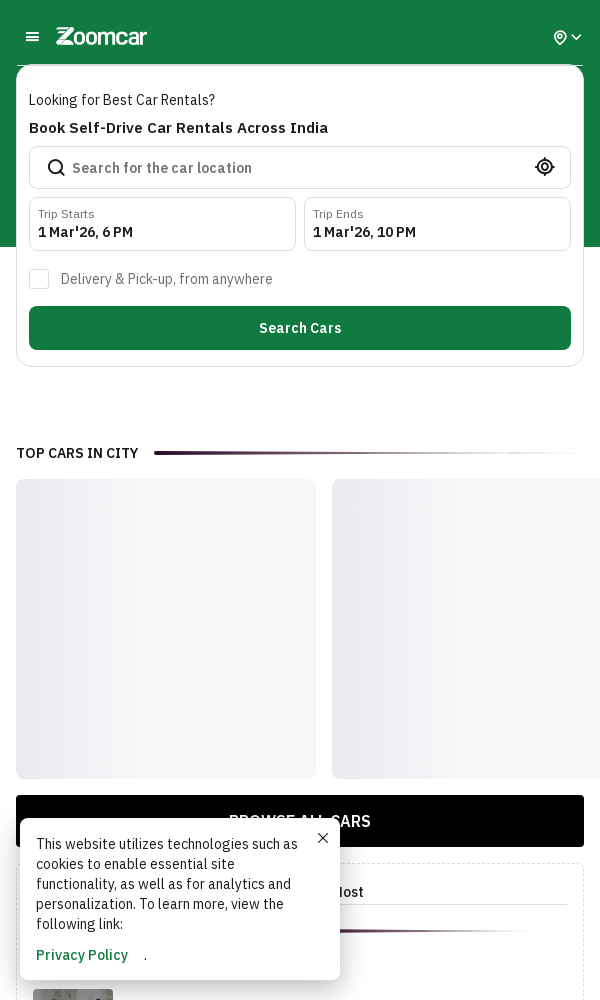

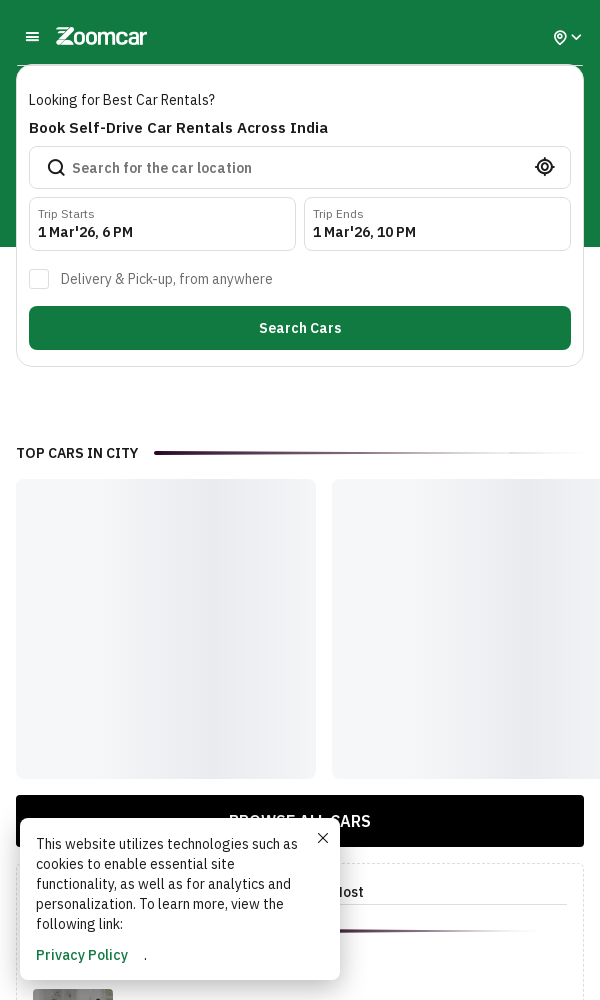